Navigates to a blog post on cnblogs.com and verifies that the ordered list content elements are present on the page

Starting URL: https://www.cnblogs.com/wupeiqi/p/9078770.html

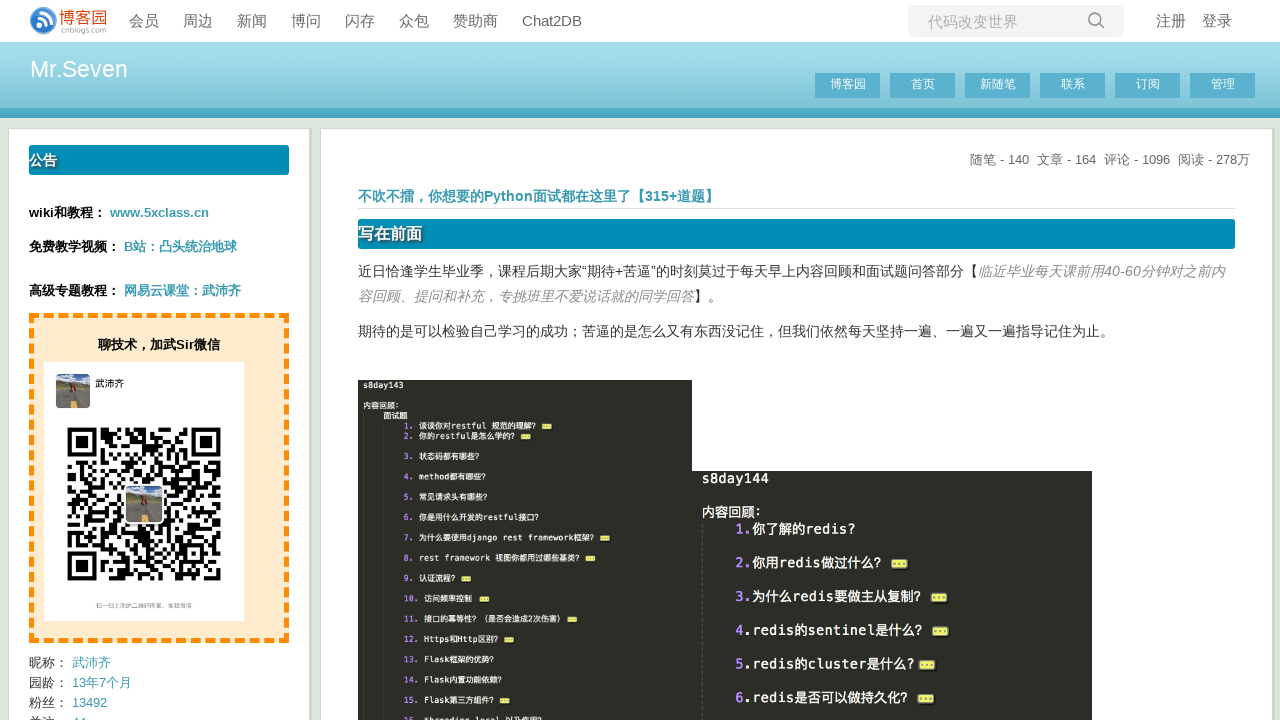

Set viewport size to 1920x1080
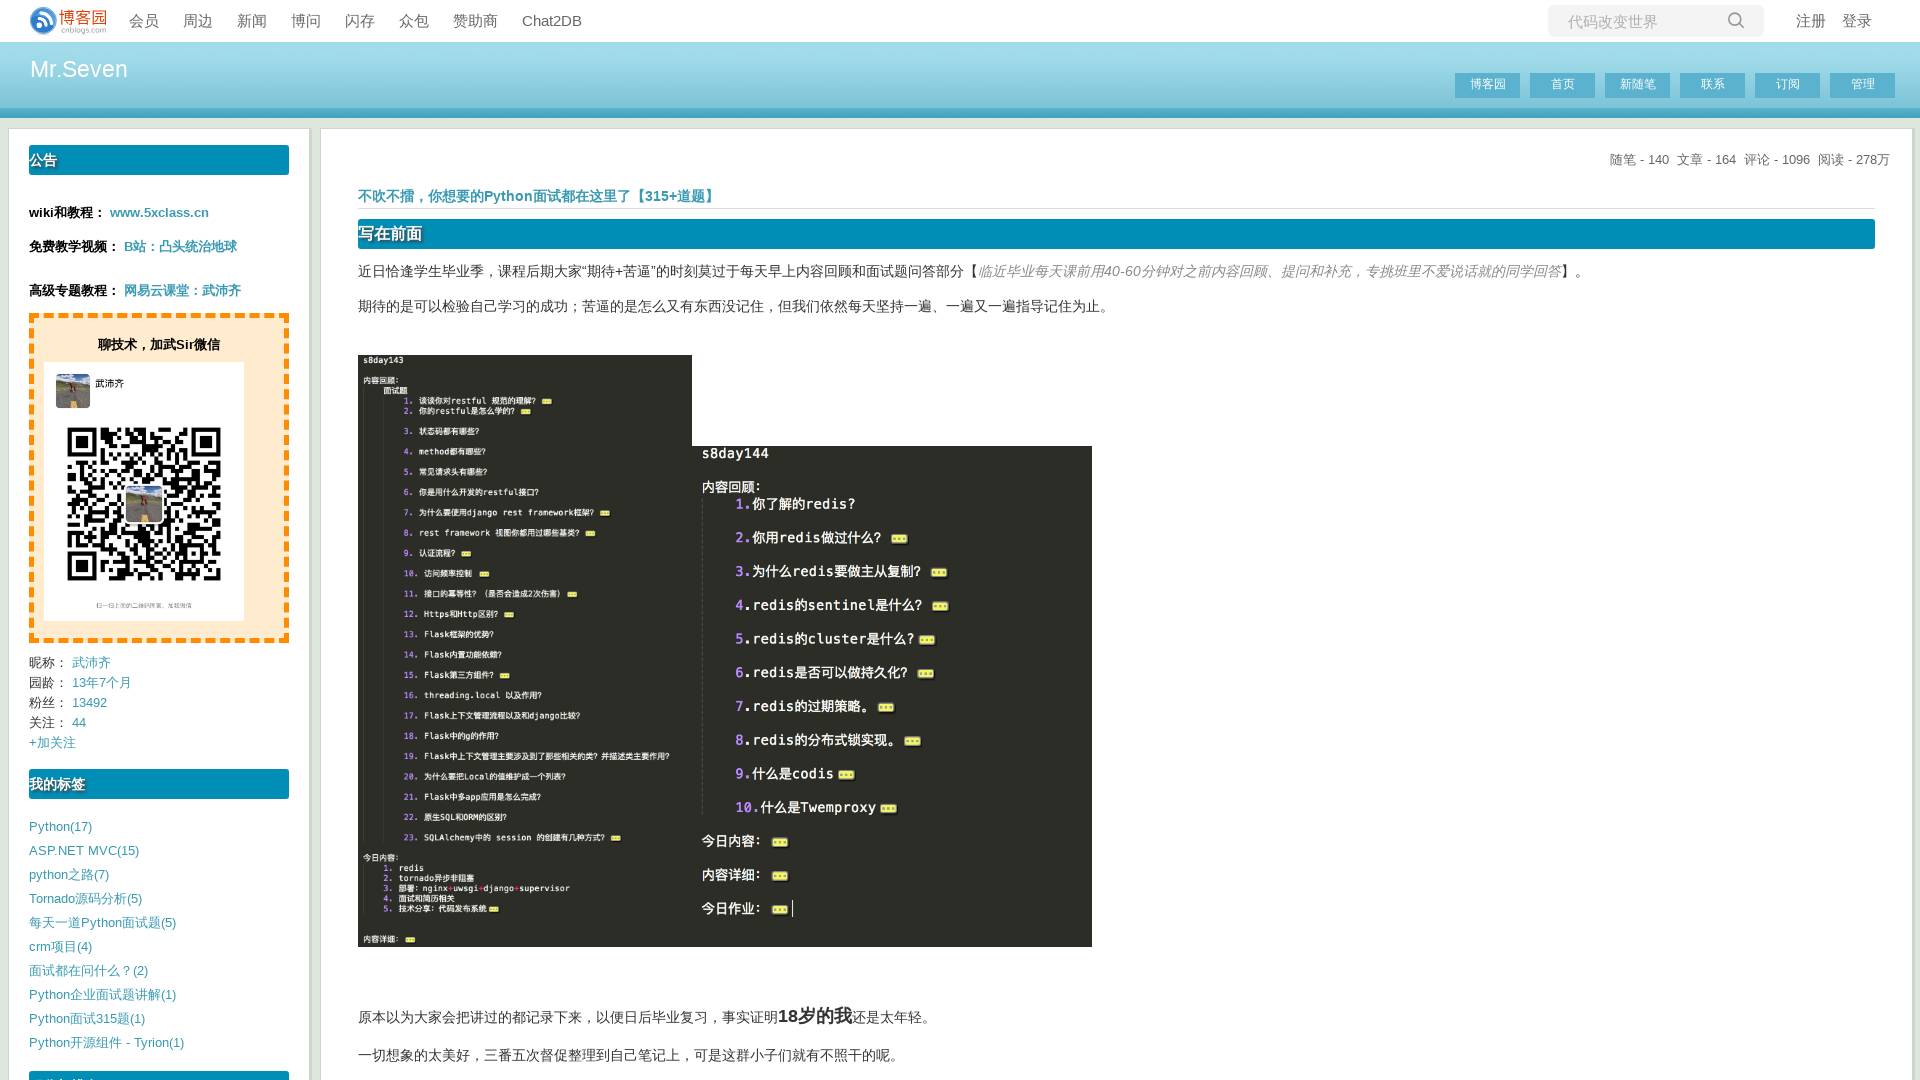

Verified ordered list content elements are present on the blog post
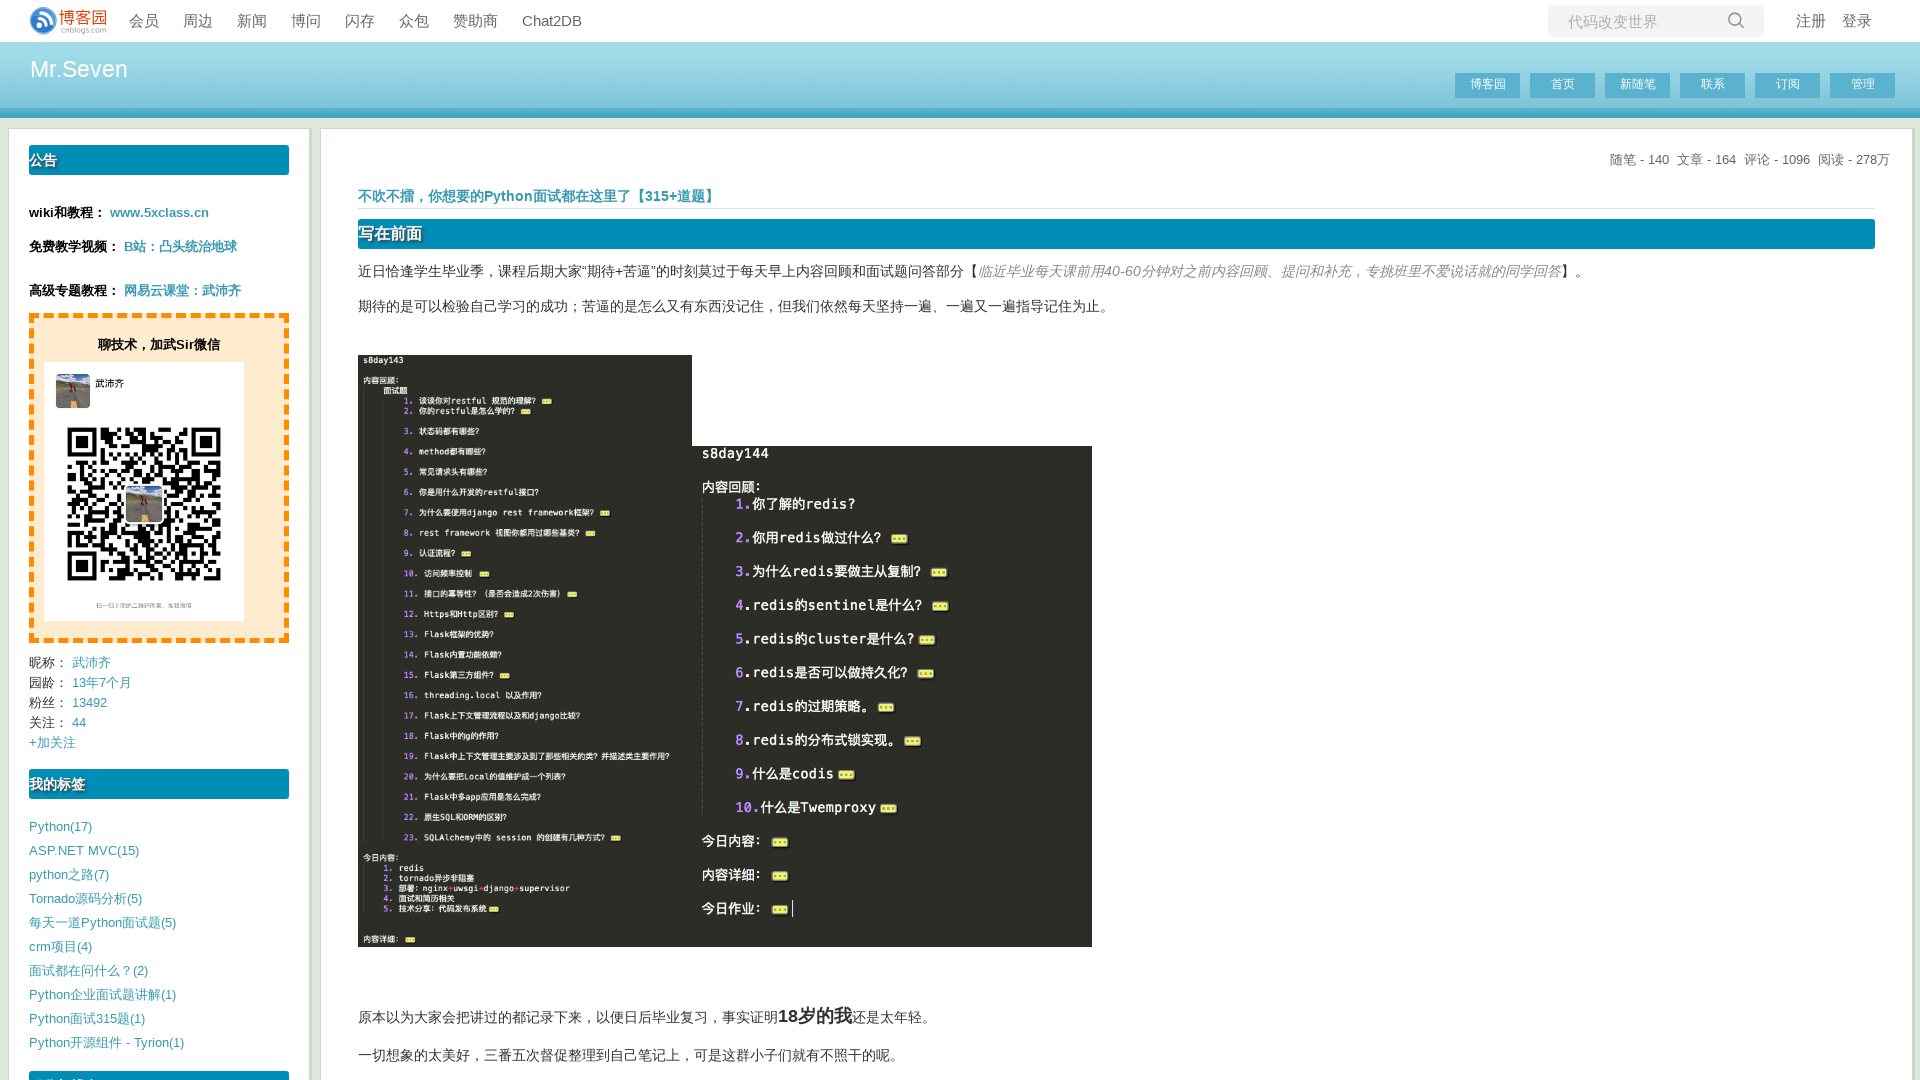

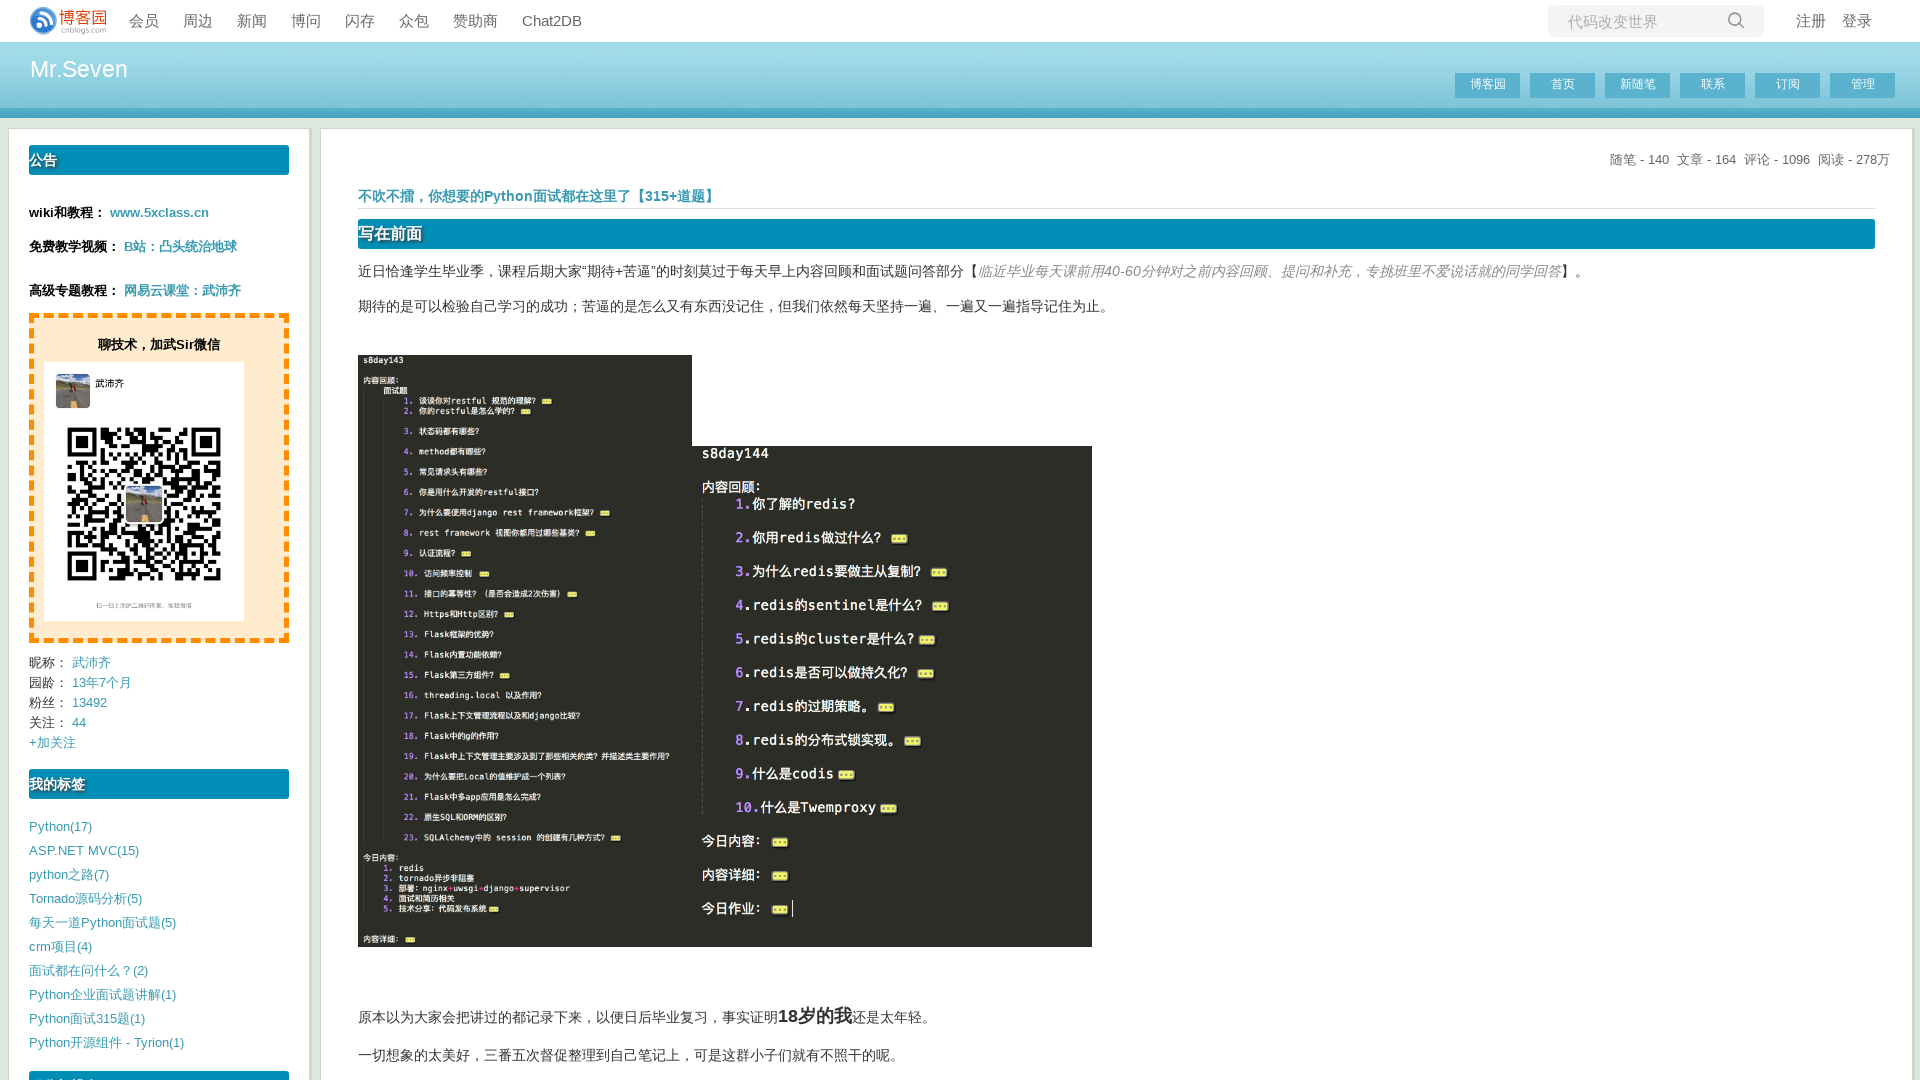